Tests alert handling functionality by clicking to trigger a confirm alert and dismissing it

Starting URL: https://demo.automationtesting.in/Alerts.html

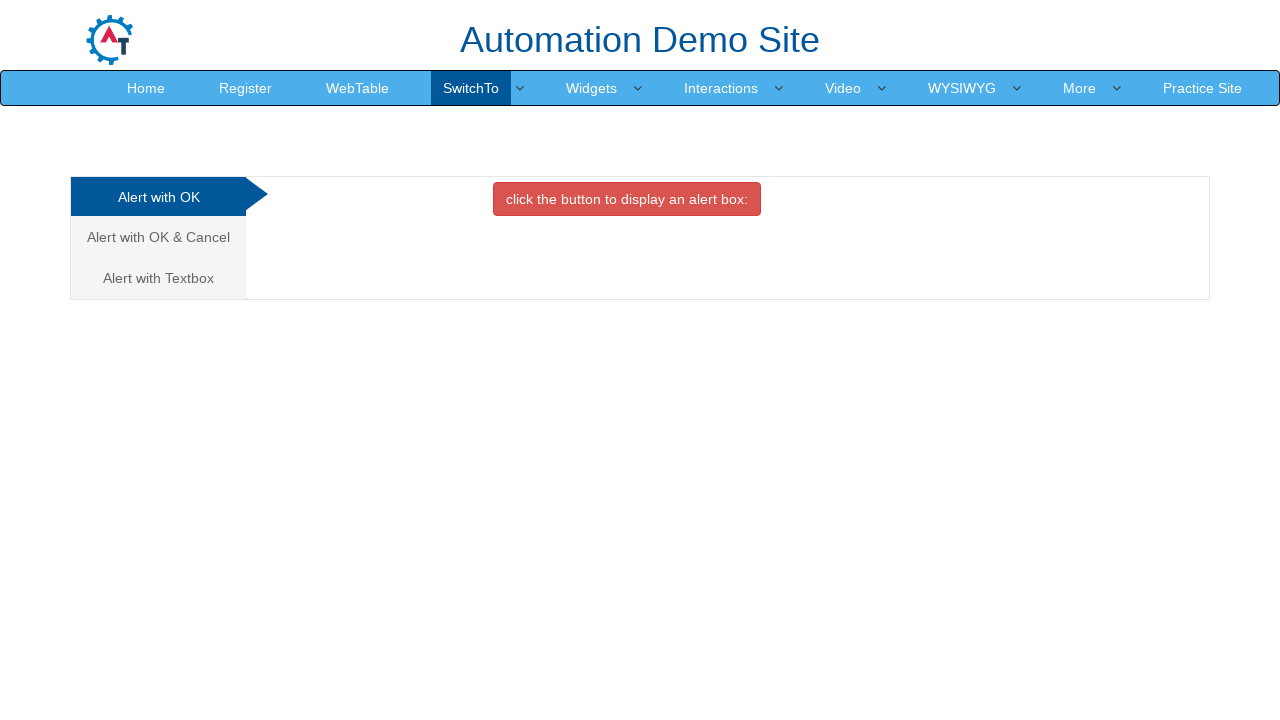

Clicked on 'Alert with OK & Cancel' tab at (158, 237) on xpath=//a[text()='Alert with OK & Cancel ']
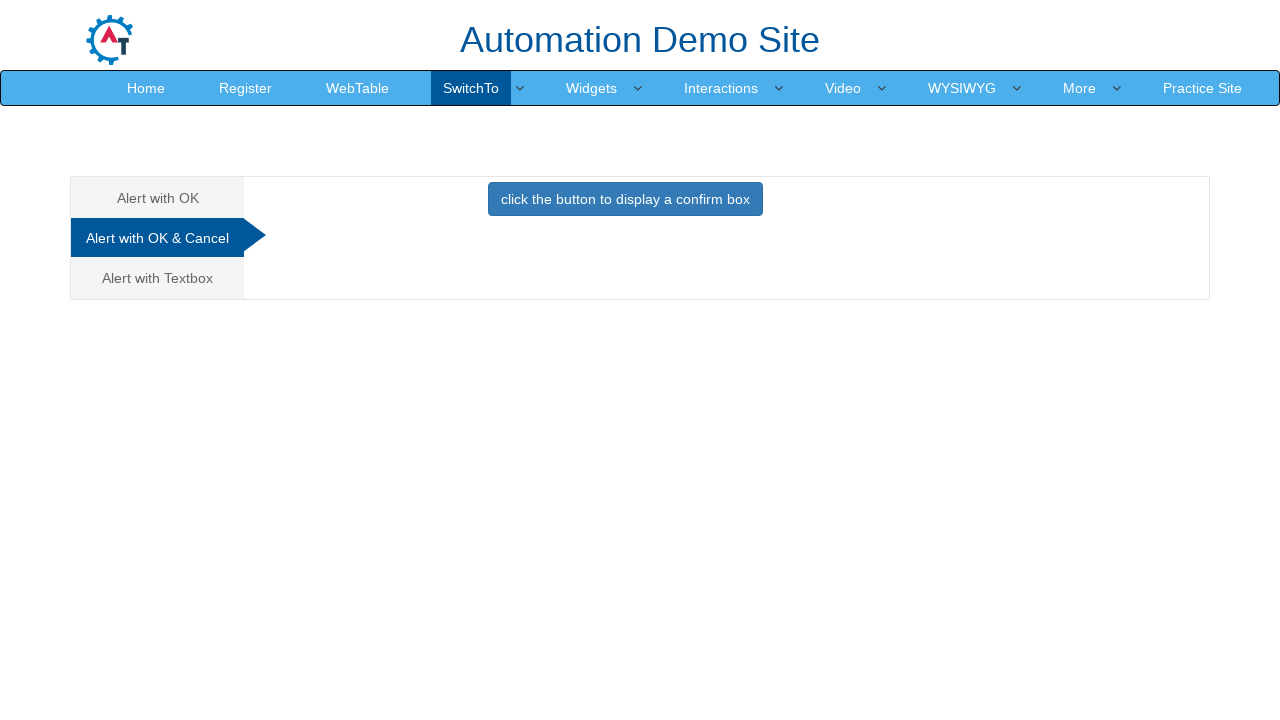

Clicked button to trigger confirm alert at (625, 199) on xpath=//button[@class='btn btn-primary']
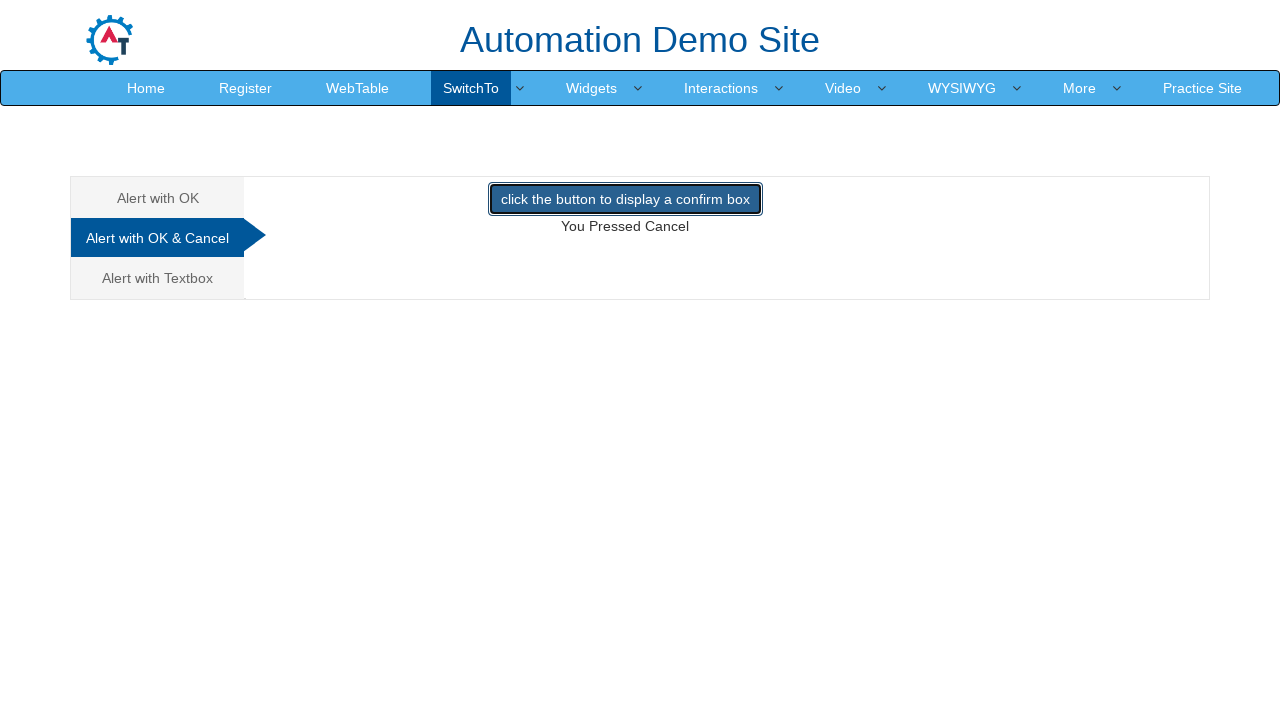

Dismissed the confirm alert
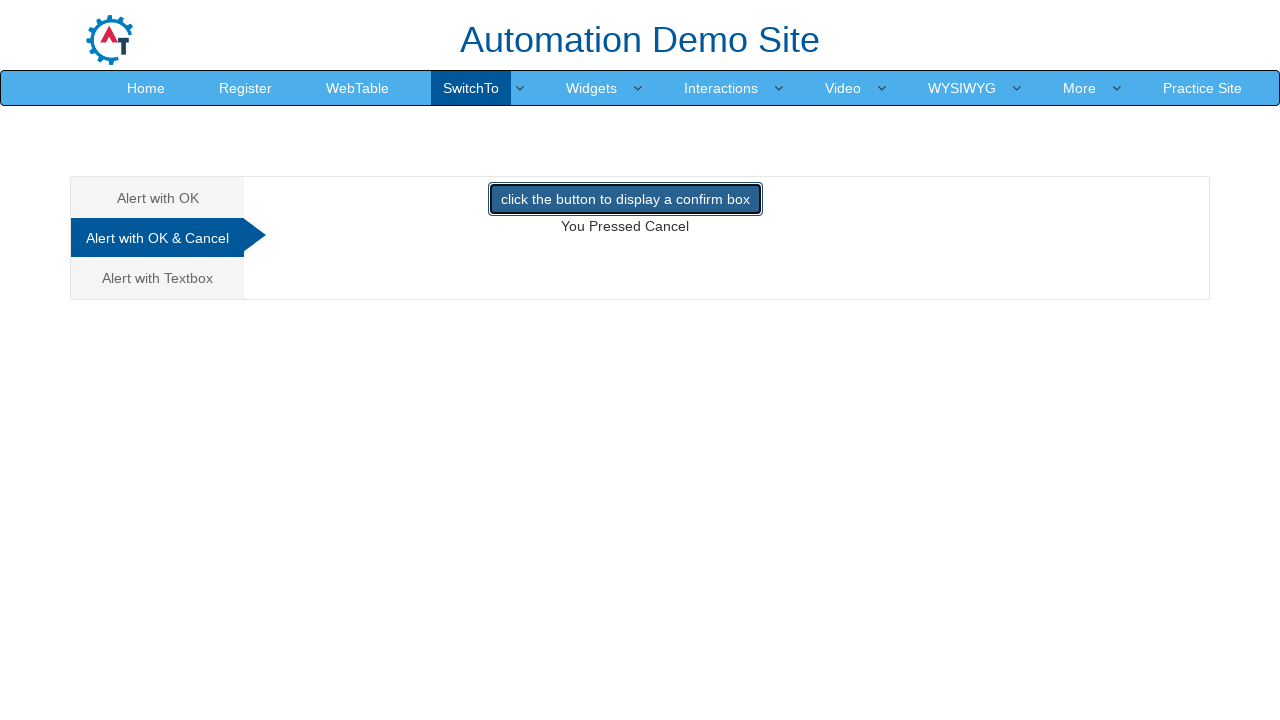

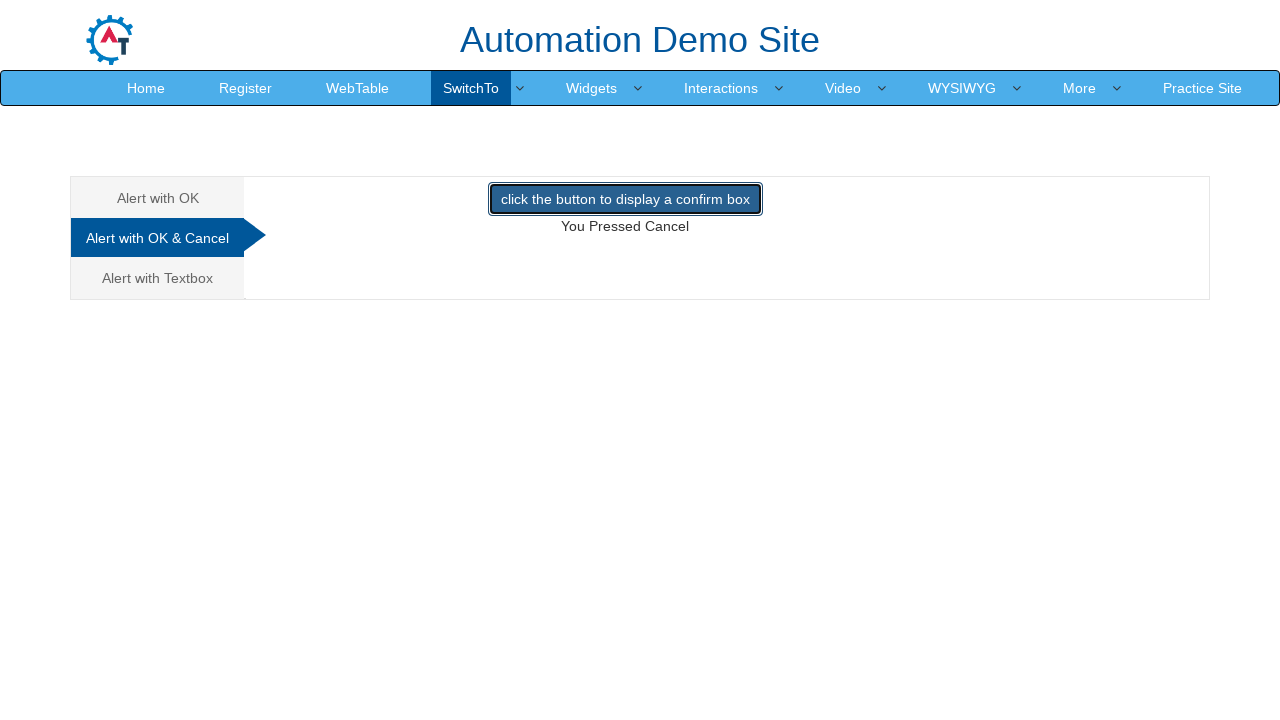